Tests clicking multiple "ADD TO CART" buttons on a practice e-commerce page

Starting URL: https://rahulshettyacademy.com/seleniumPractise/#/

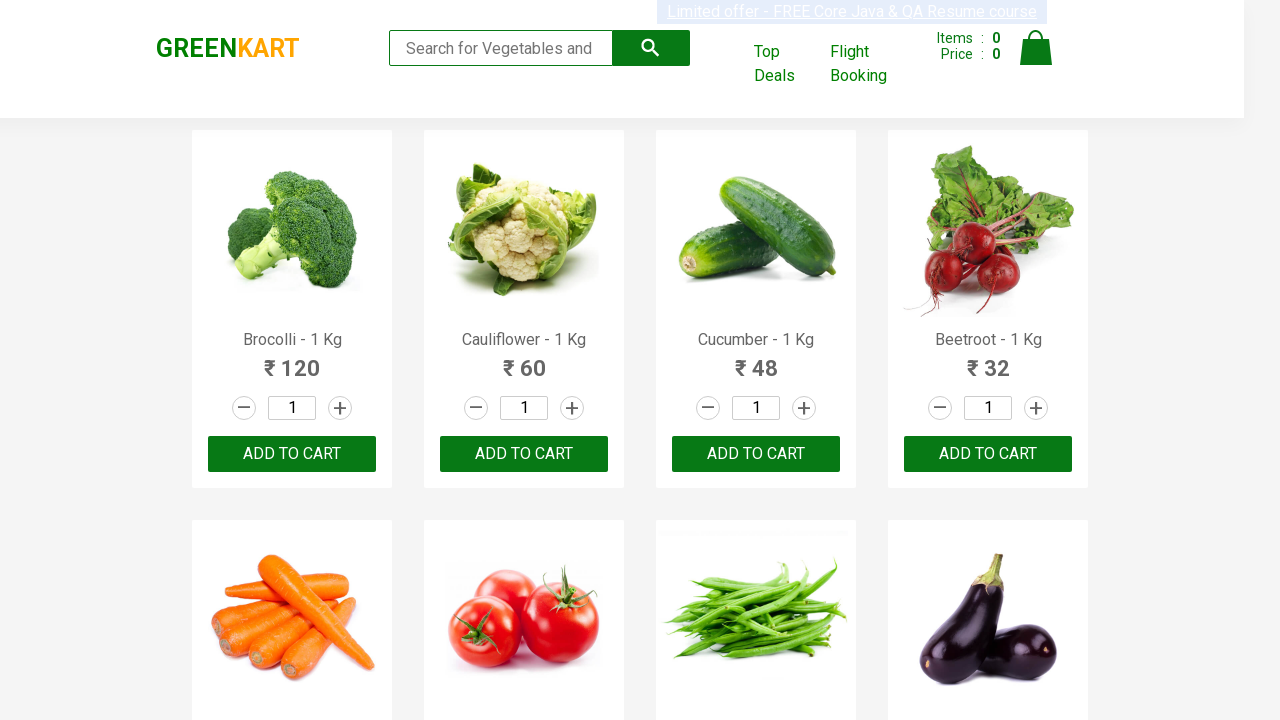

Located all 'ADD TO CART' buttons on the page
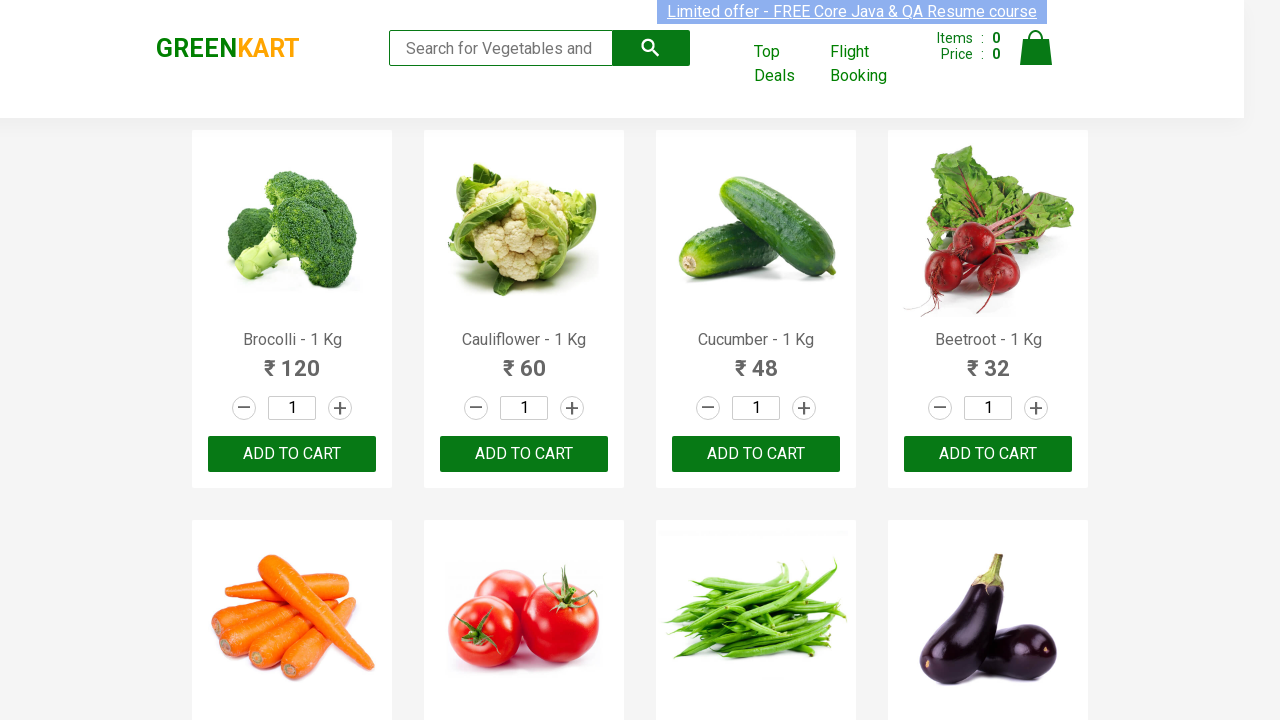

Found 30 'ADD TO CART' buttons
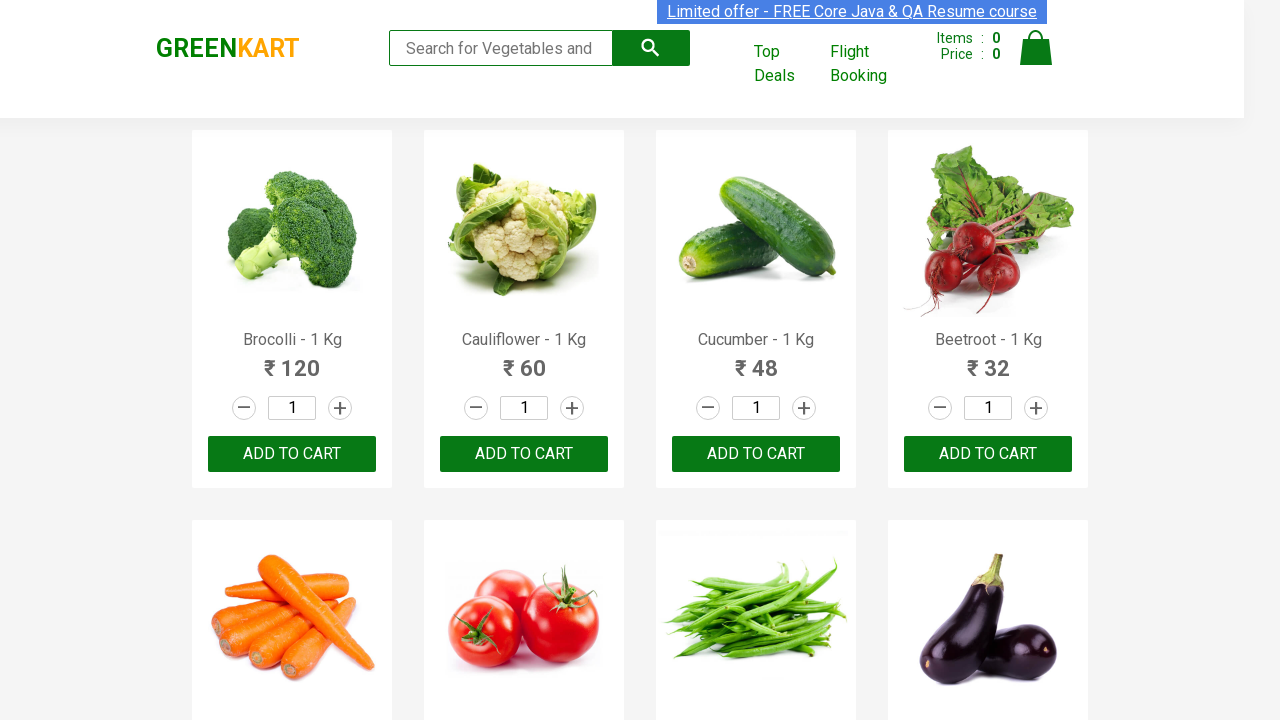

Clicked 'ADD TO CART' button 1 of 30 at (292, 454) on xpath=//button[text()='ADD TO CART'] >> nth=0
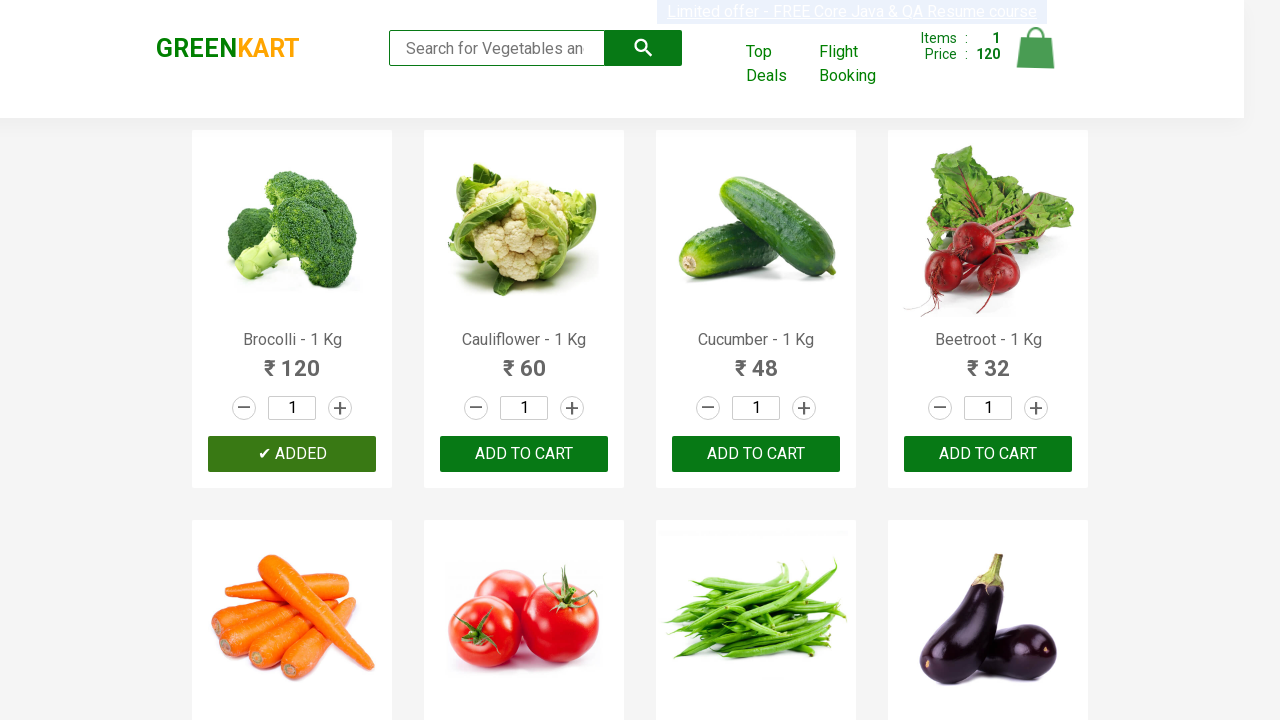

Clicked 'ADD TO CART' button 2 of 30 at (756, 454) on xpath=//button[text()='ADD TO CART'] >> nth=1
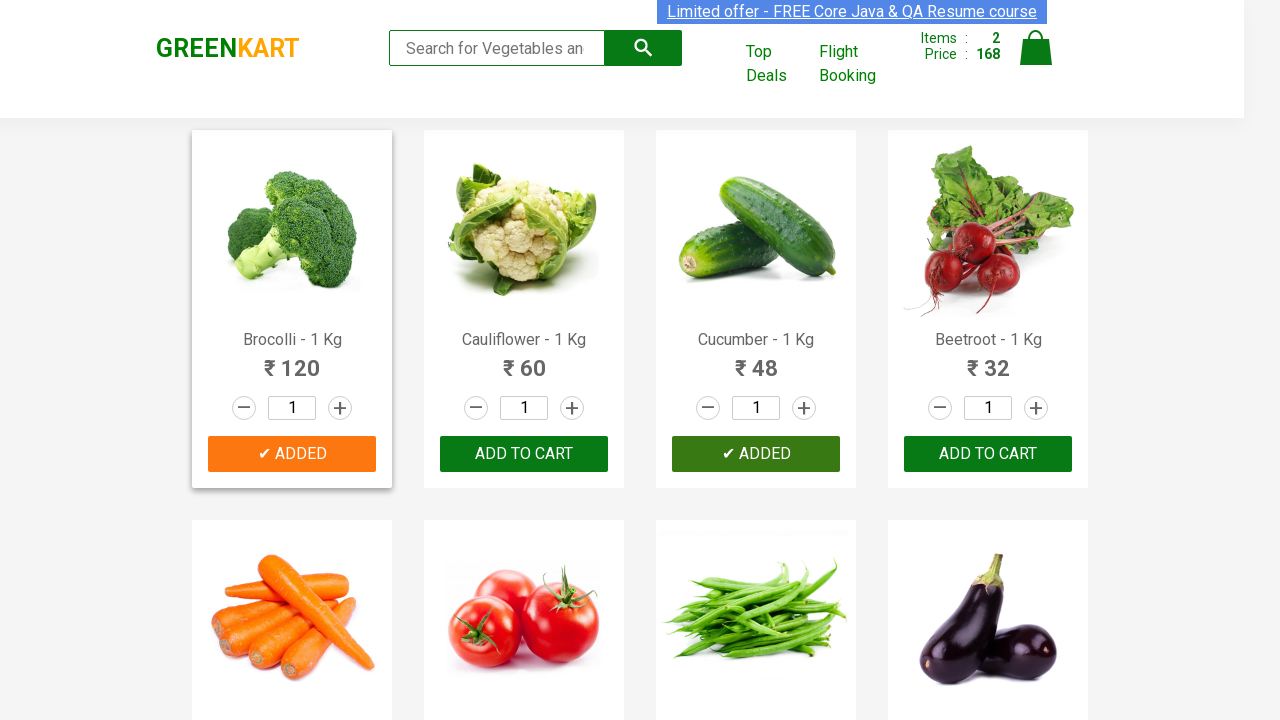

Clicked 'ADD TO CART' button 3 of 30 at (292, 360) on xpath=//button[text()='ADD TO CART'] >> nth=2
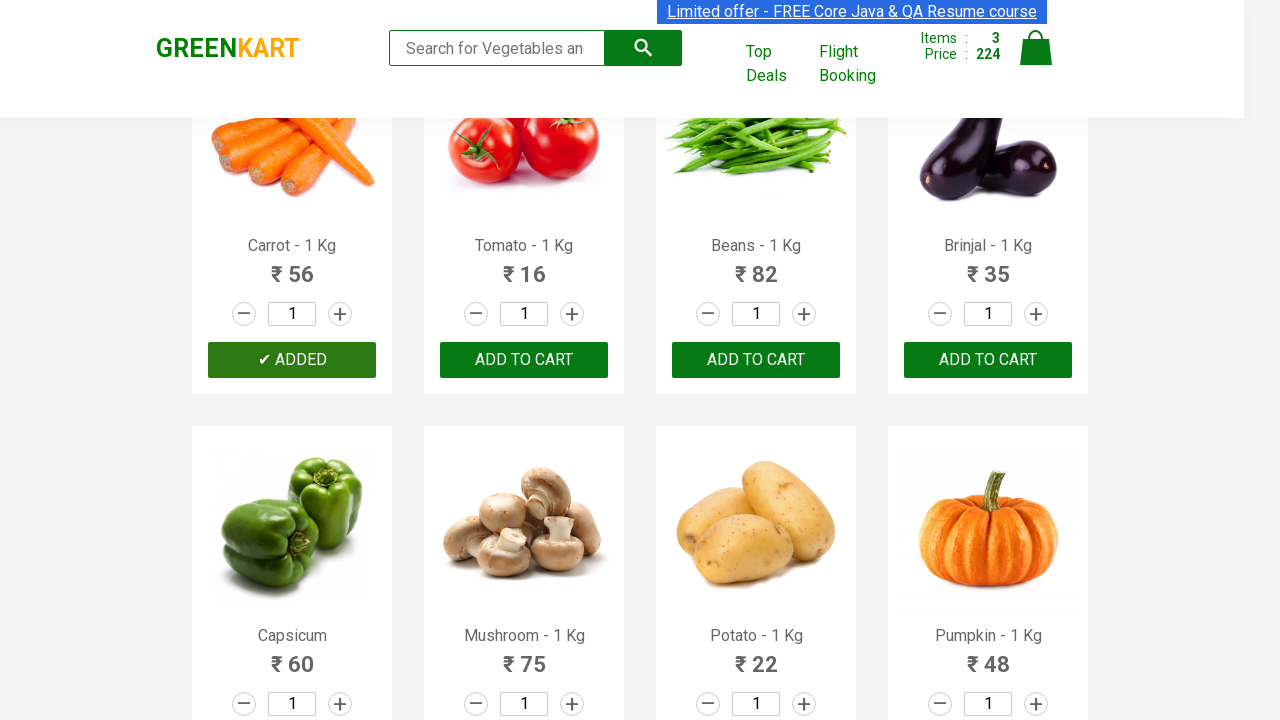

Clicked 'ADD TO CART' button 4 of 30 at (756, 360) on xpath=//button[text()='ADD TO CART'] >> nth=3
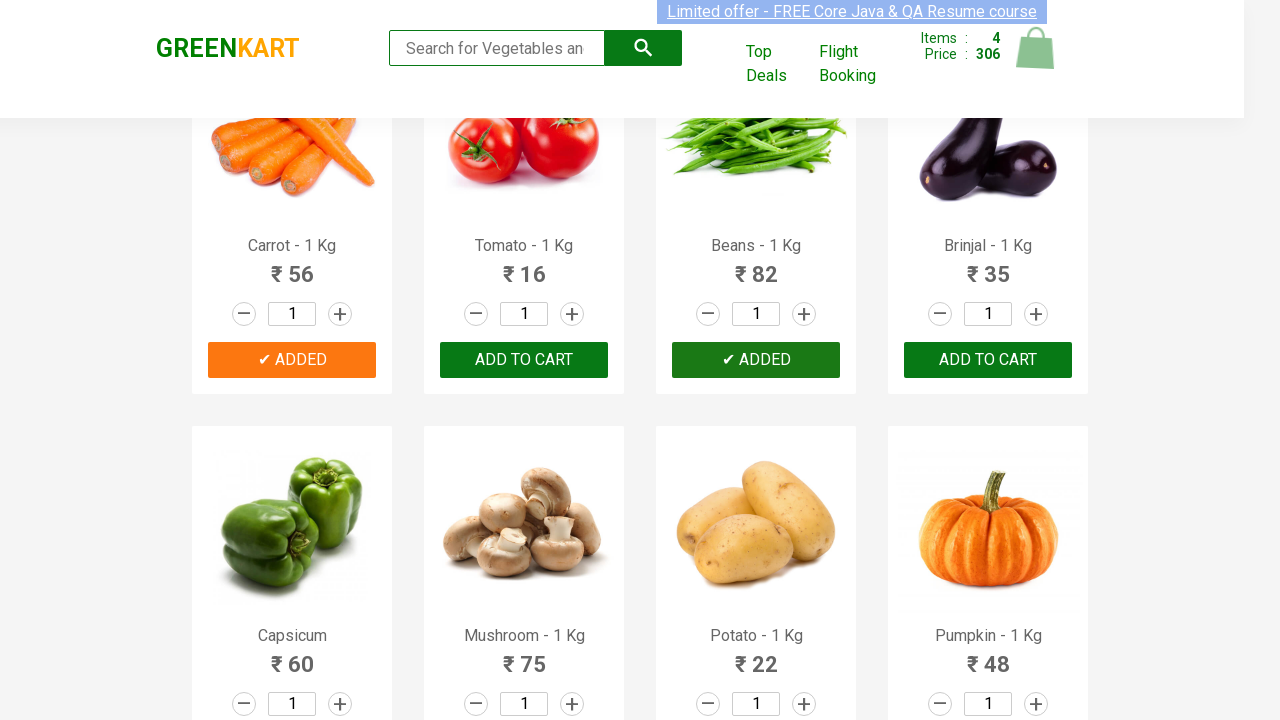

Clicked 'ADD TO CART' button 5 of 30 at (292, 360) on xpath=//button[text()='ADD TO CART'] >> nth=4
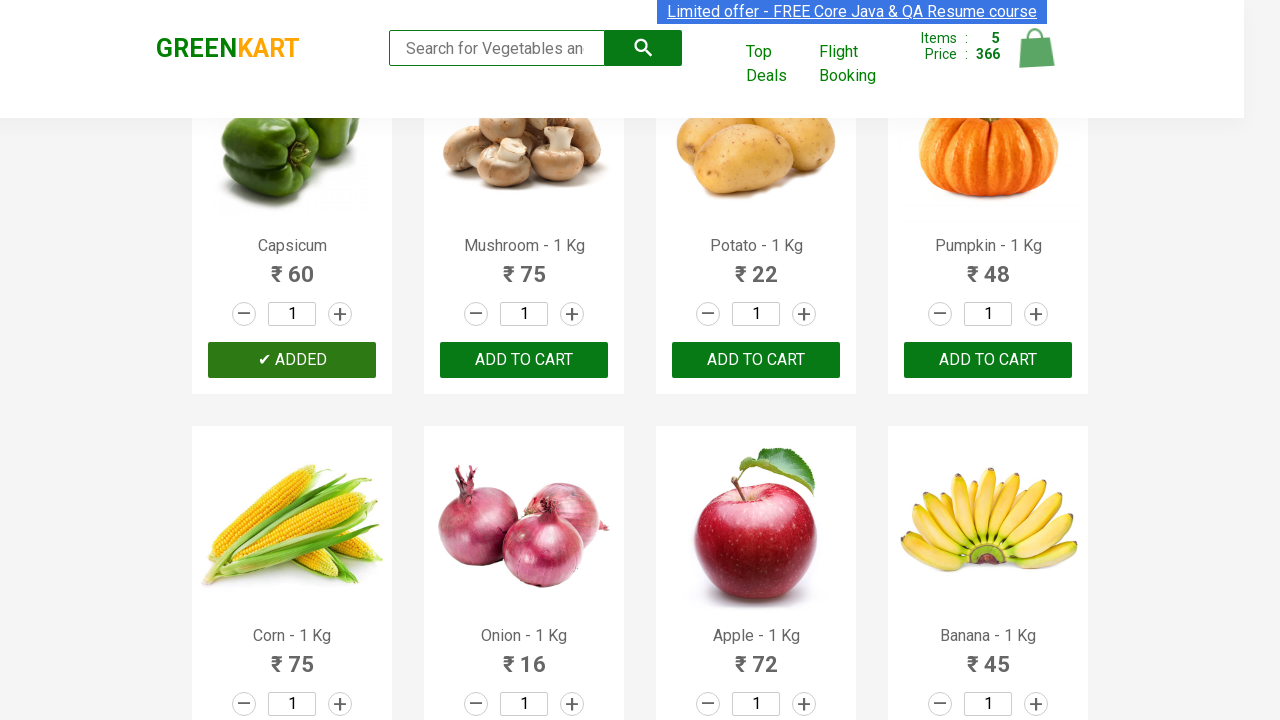

Clicked 'ADD TO CART' button 6 of 30 at (756, 360) on xpath=//button[text()='ADD TO CART'] >> nth=5
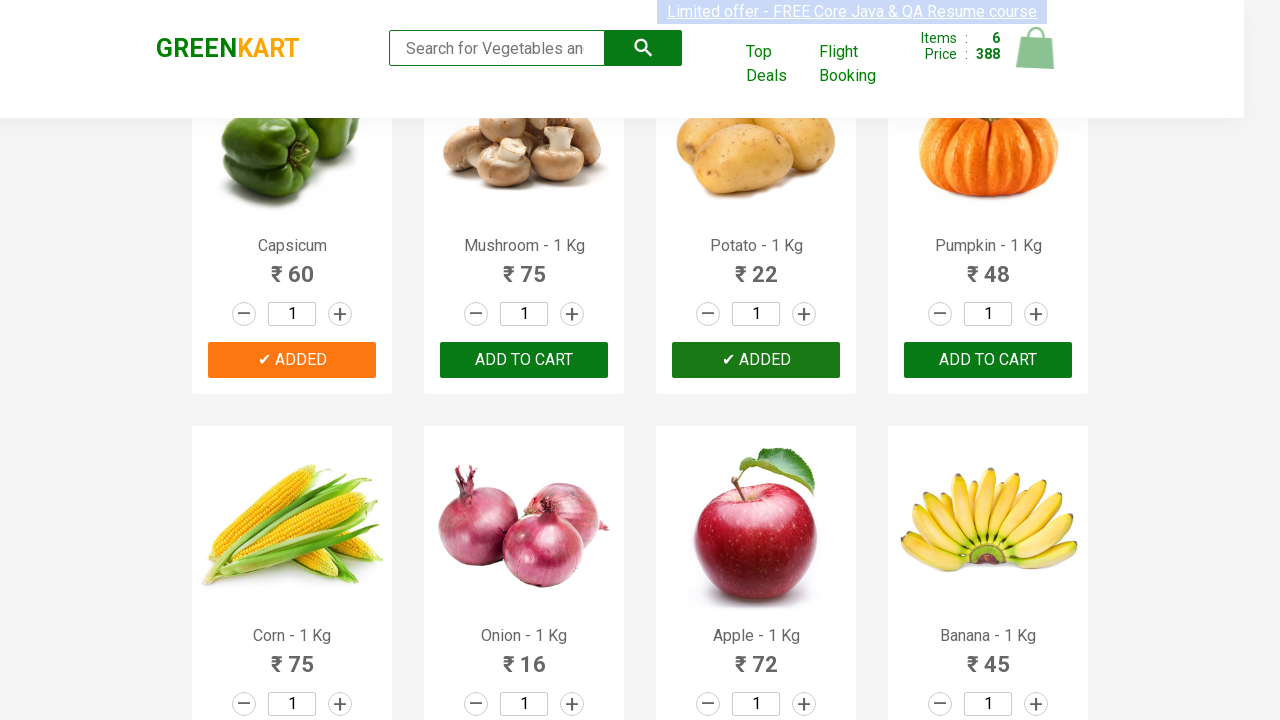

Clicked 'ADD TO CART' button 7 of 30 at (292, 360) on xpath=//button[text()='ADD TO CART'] >> nth=6
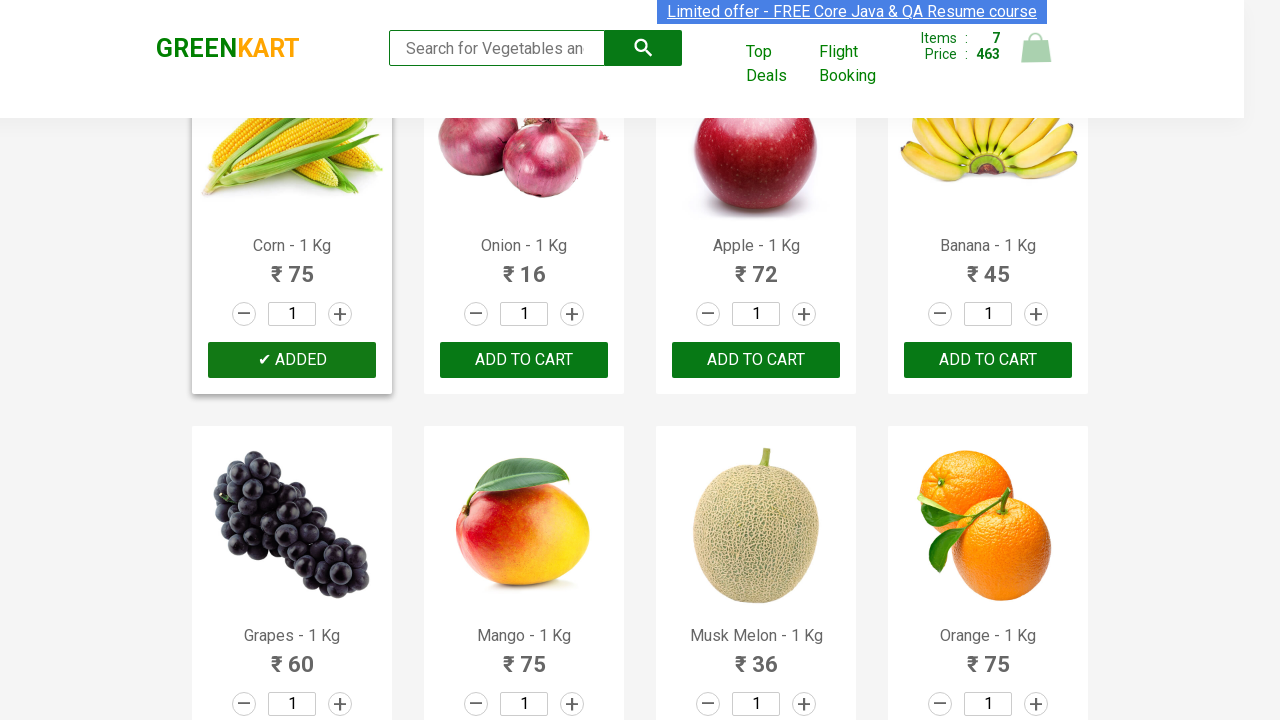

Clicked 'ADD TO CART' button 8 of 30 at (756, 360) on xpath=//button[text()='ADD TO CART'] >> nth=7
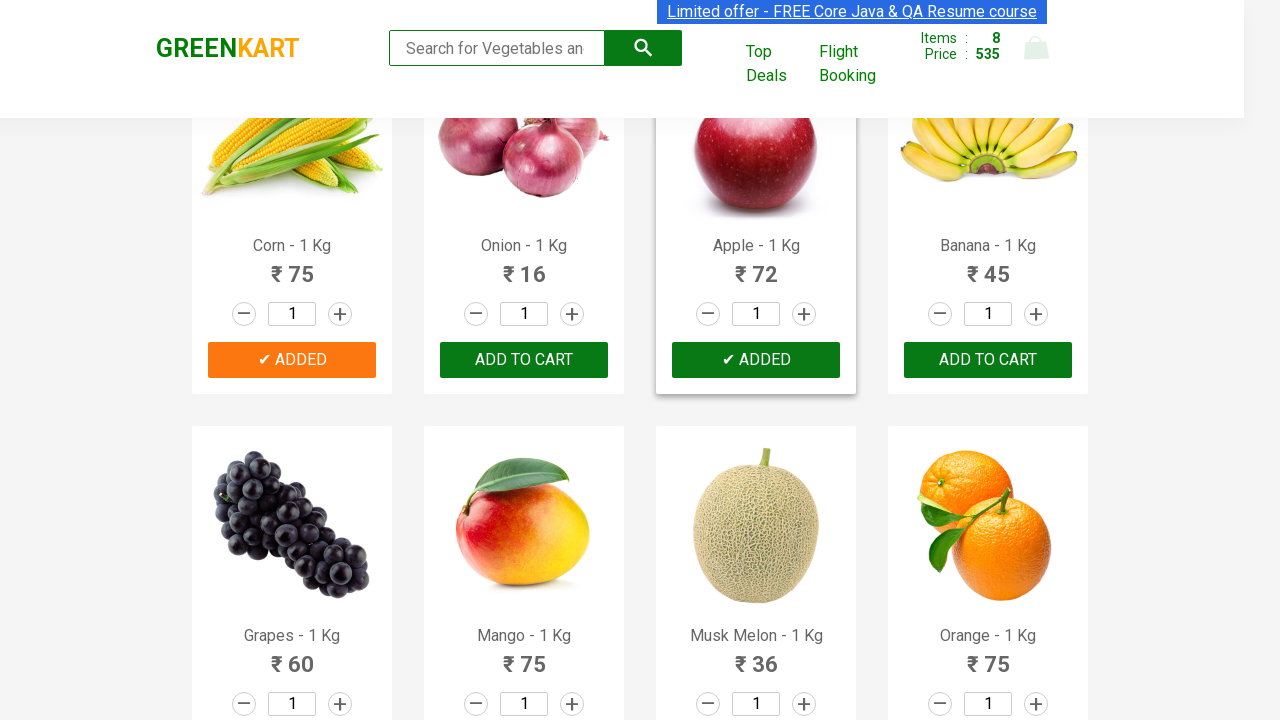

Clicked 'ADD TO CART' button 9 of 30 at (292, 360) on xpath=//button[text()='ADD TO CART'] >> nth=8
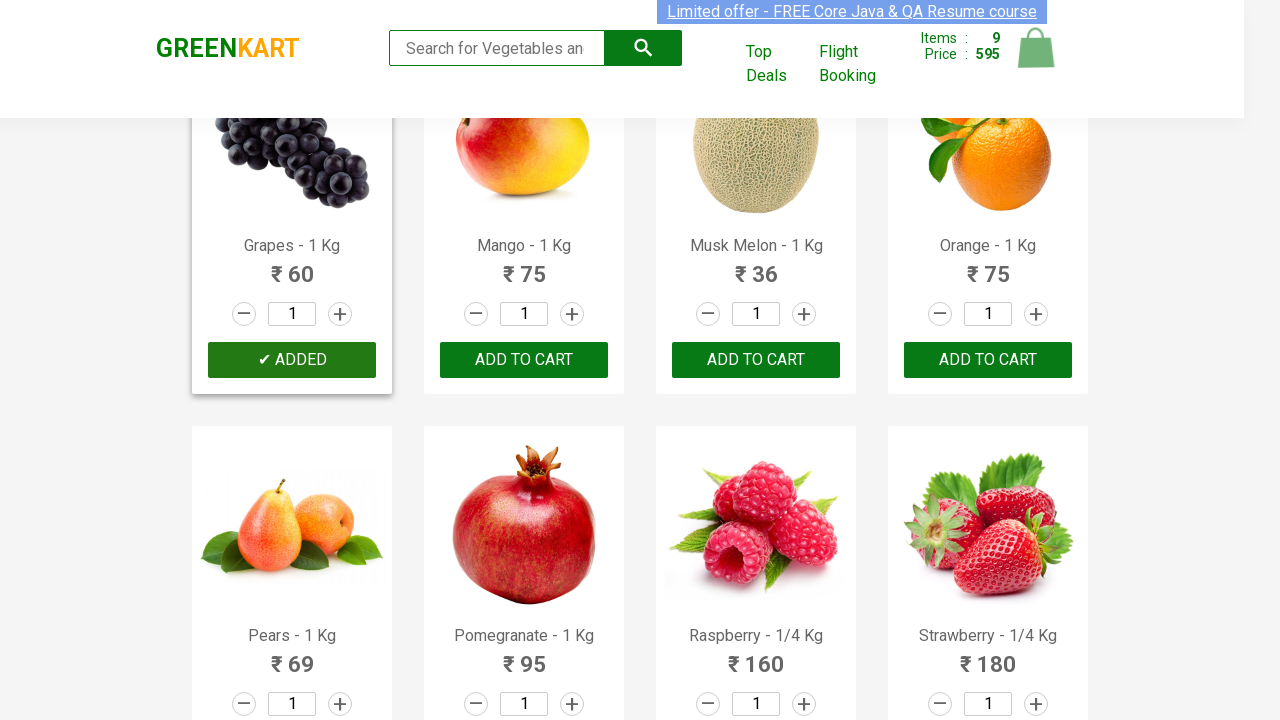

Clicked 'ADD TO CART' button 10 of 30 at (524, 360) on xpath=//button[text()='ADD TO CART'] >> nth=9
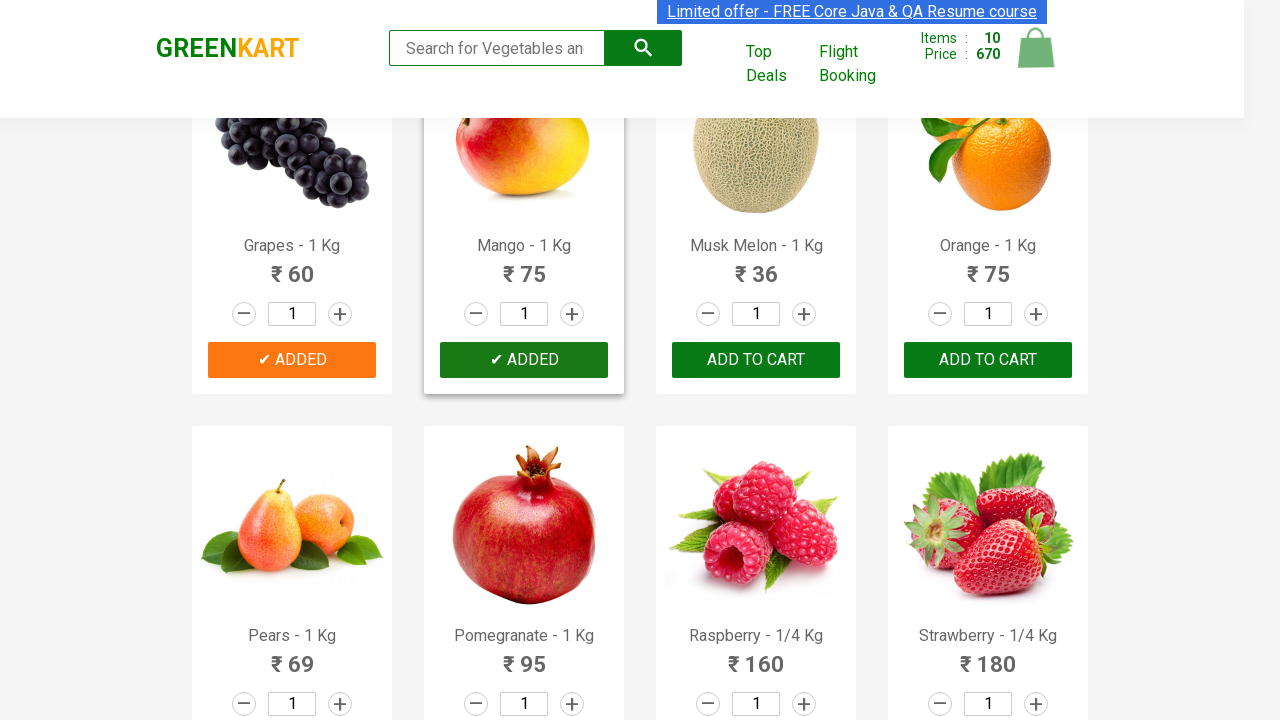

Clicked 'ADD TO CART' button 11 of 30 at (756, 360) on xpath=//button[text()='ADD TO CART'] >> nth=10
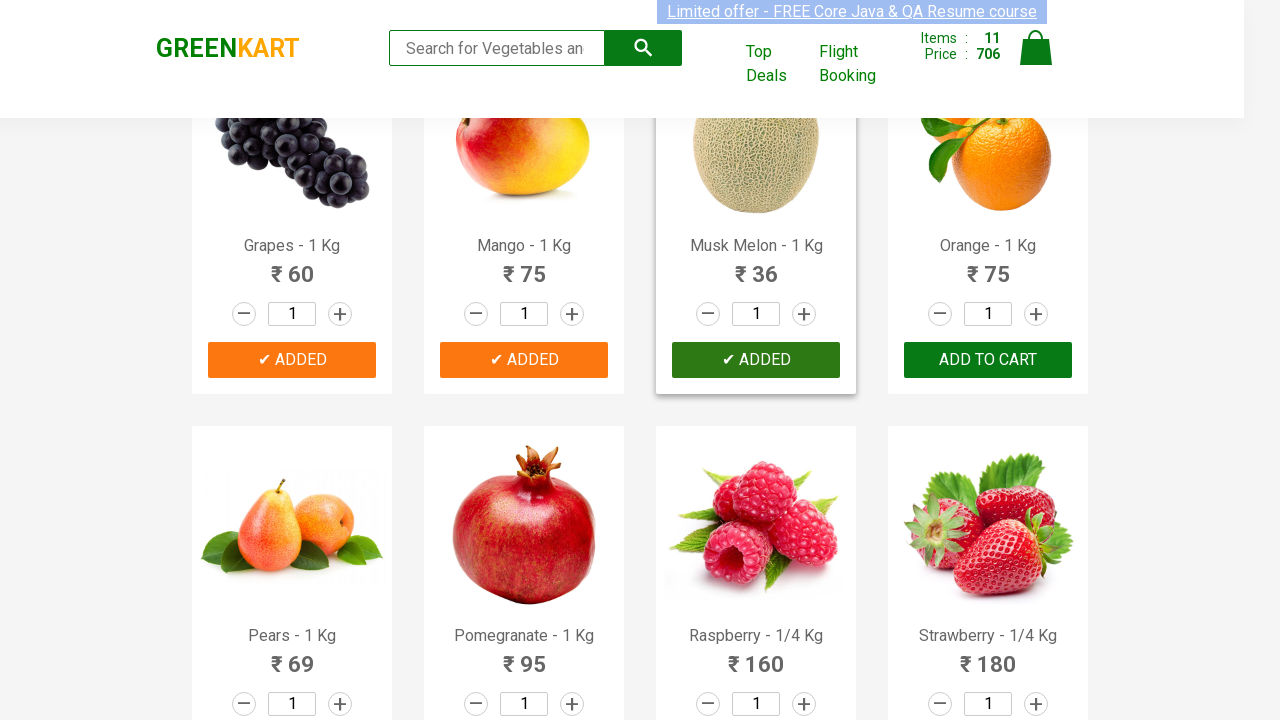

Clicked 'ADD TO CART' button 12 of 30 at (988, 360) on xpath=//button[text()='ADD TO CART'] >> nth=11
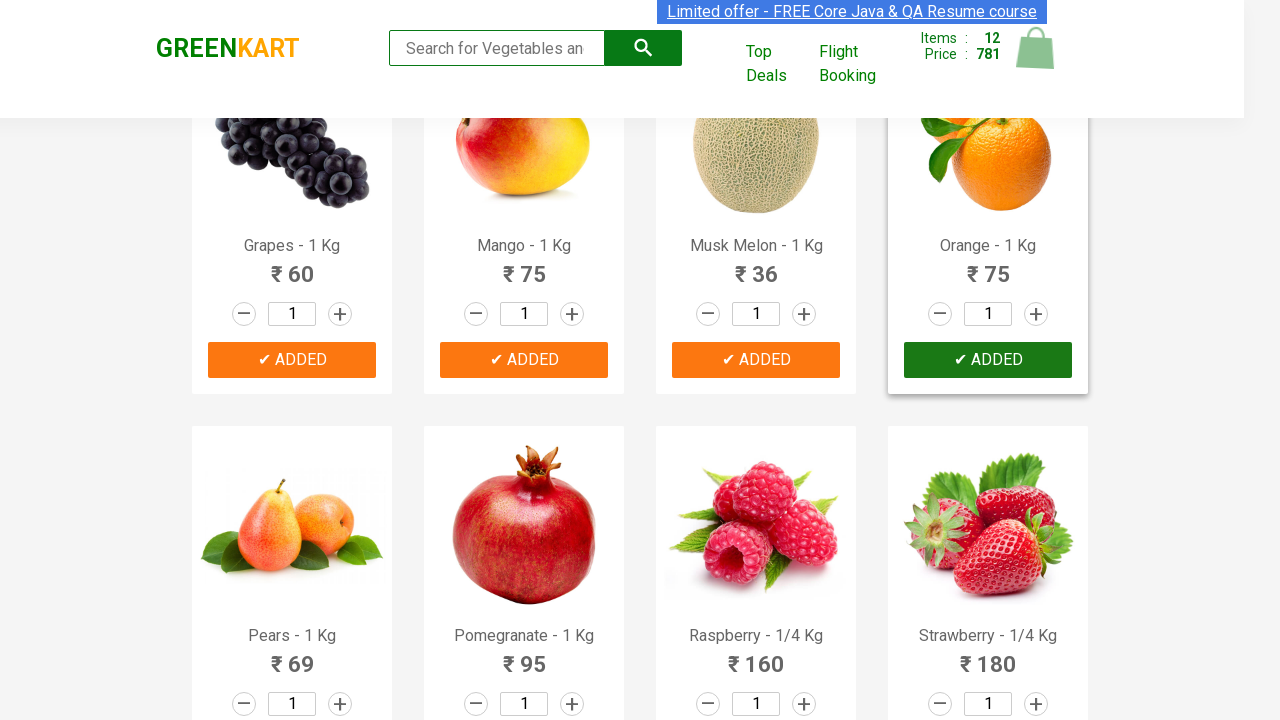

Clicked 'ADD TO CART' button 13 of 30 at (292, 360) on xpath=//button[text()='ADD TO CART'] >> nth=12
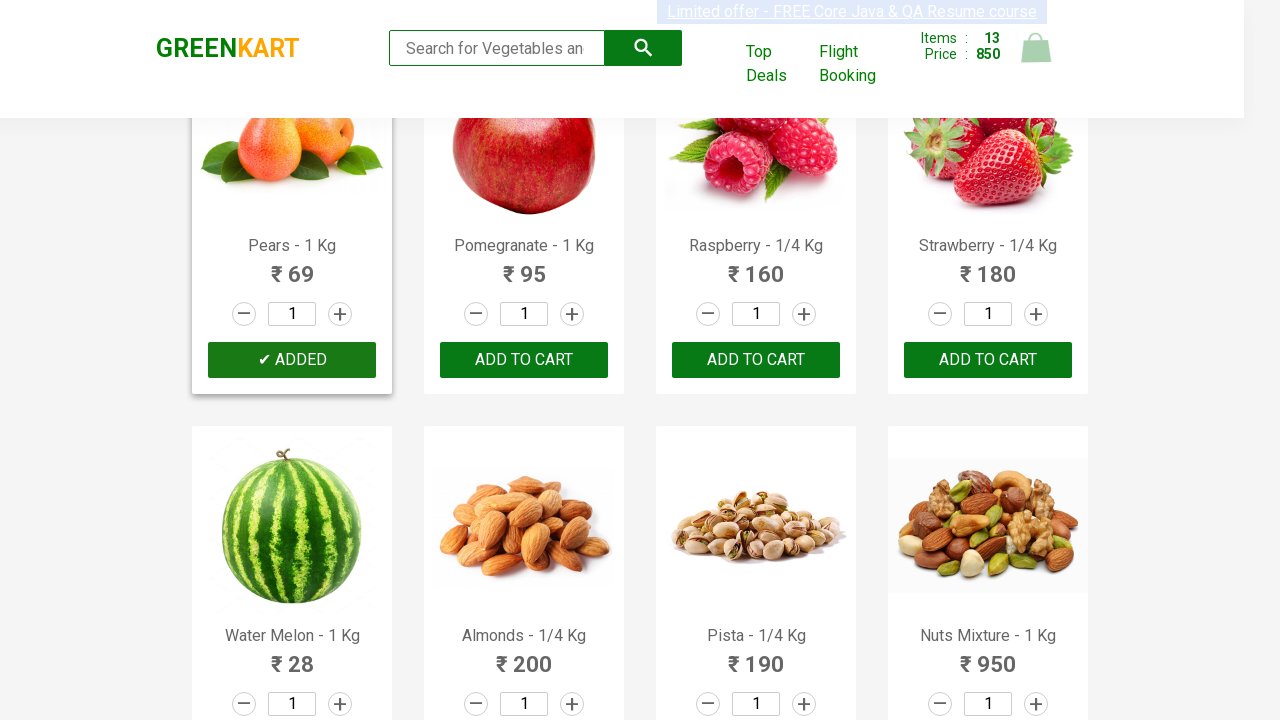

Clicked 'ADD TO CART' button 14 of 30 at (524, 360) on xpath=//button[text()='ADD TO CART'] >> nth=13
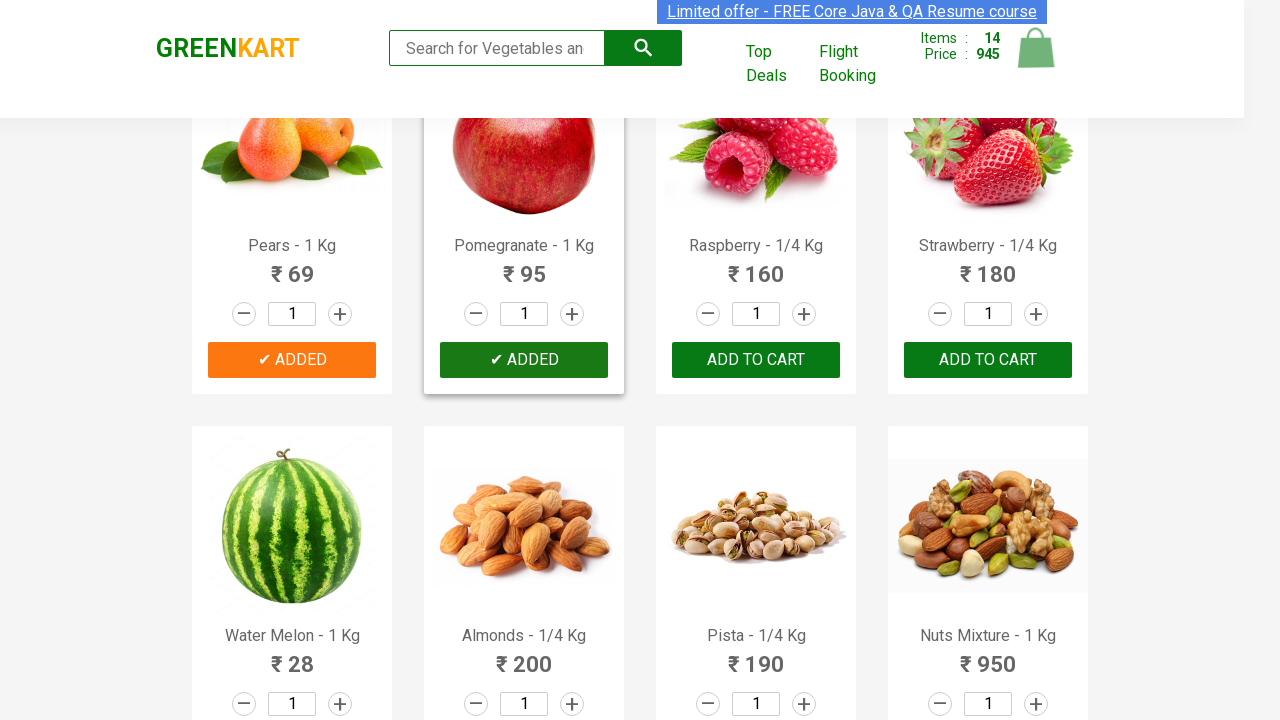

Clicked 'ADD TO CART' button 15 of 30 at (756, 360) on xpath=//button[text()='ADD TO CART'] >> nth=14
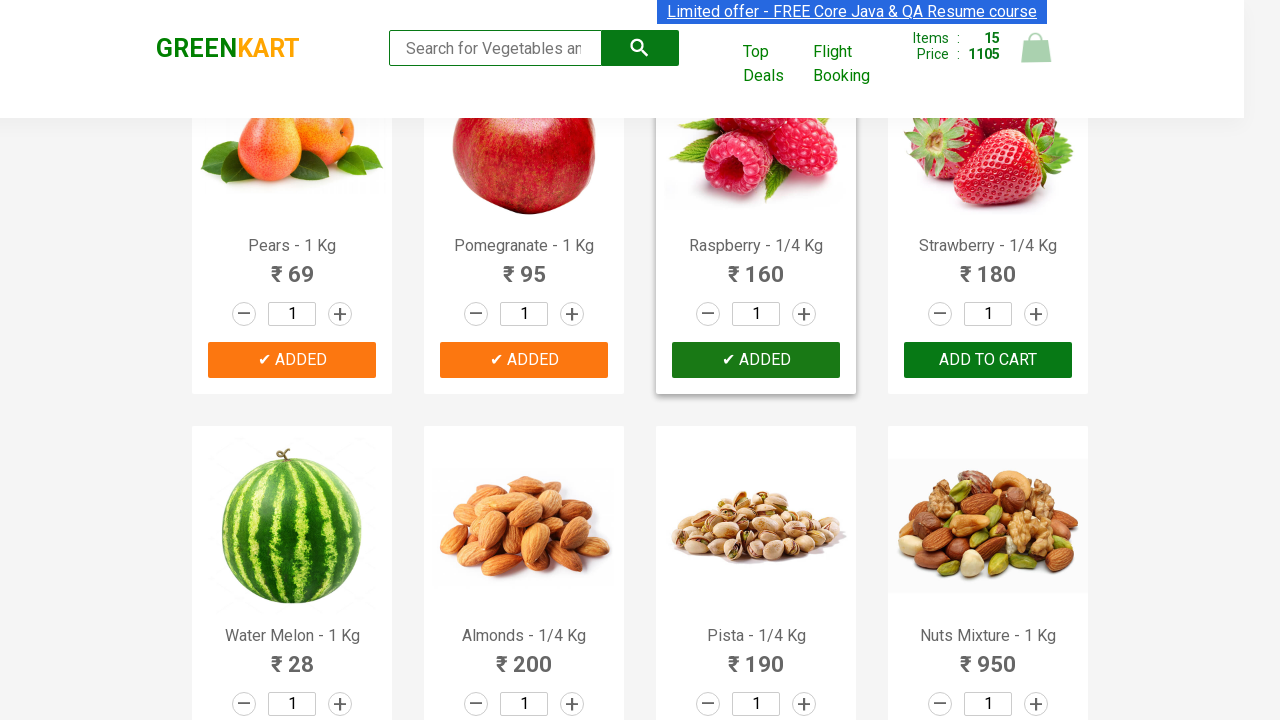

Clicked 'ADD TO CART' button 16 of 30 at (988, 360) on xpath=//button[text()='ADD TO CART'] >> nth=15
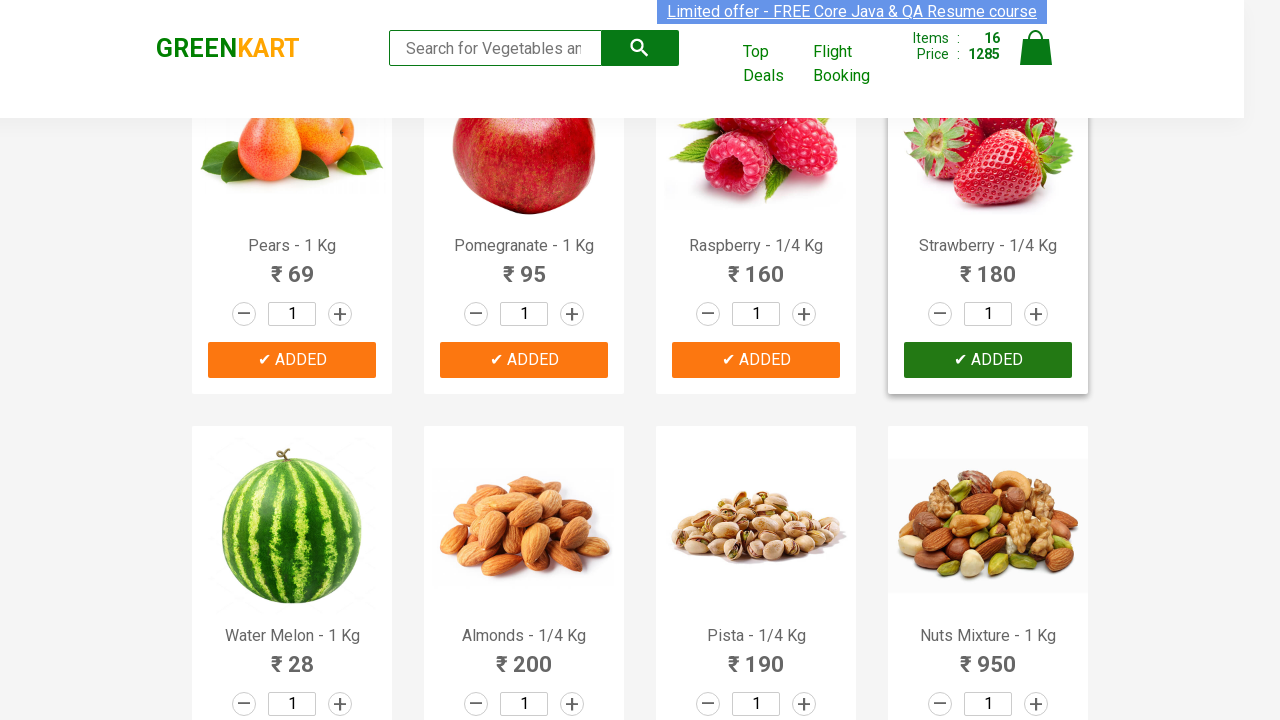

Clicked 'ADD TO CART' button 17 of 30 at (292, 360) on xpath=//button[text()='ADD TO CART'] >> nth=16
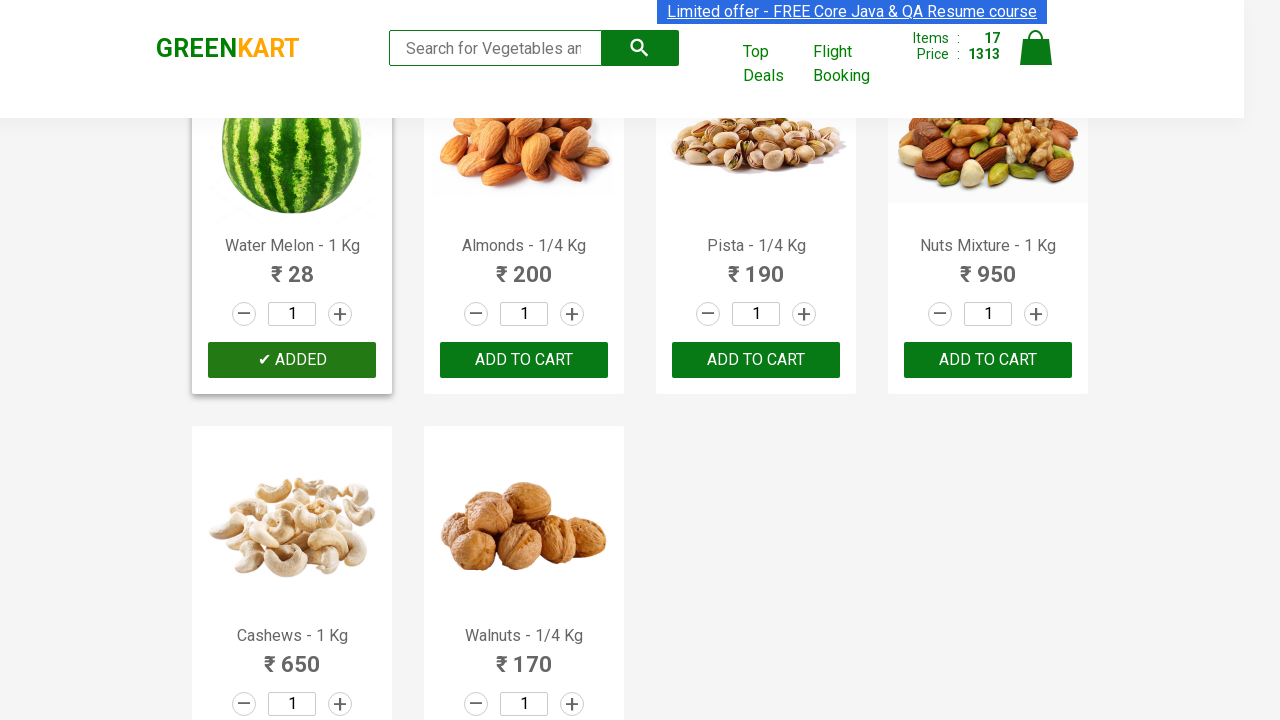

Clicked 'ADD TO CART' button 18 of 30 at (524, 360) on xpath=//button[text()='ADD TO CART'] >> nth=17
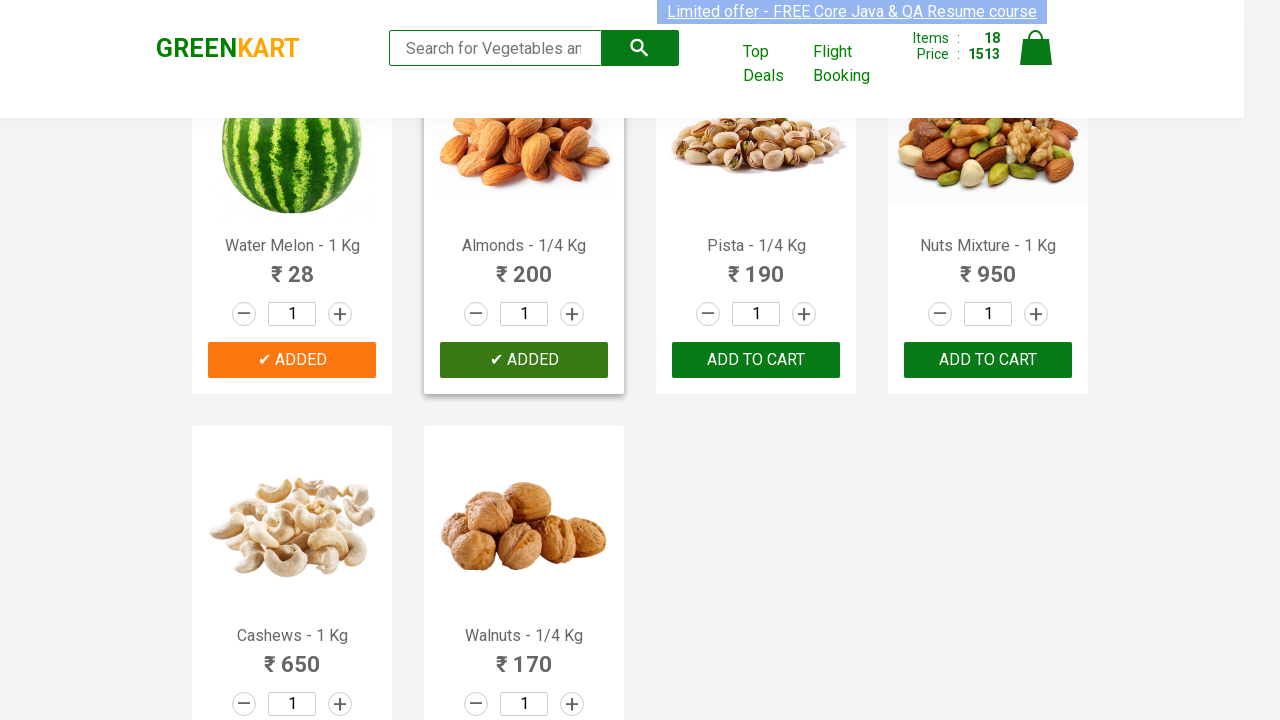

Clicked 'ADD TO CART' button 19 of 30 at (756, 360) on xpath=//button[text()='ADD TO CART'] >> nth=18
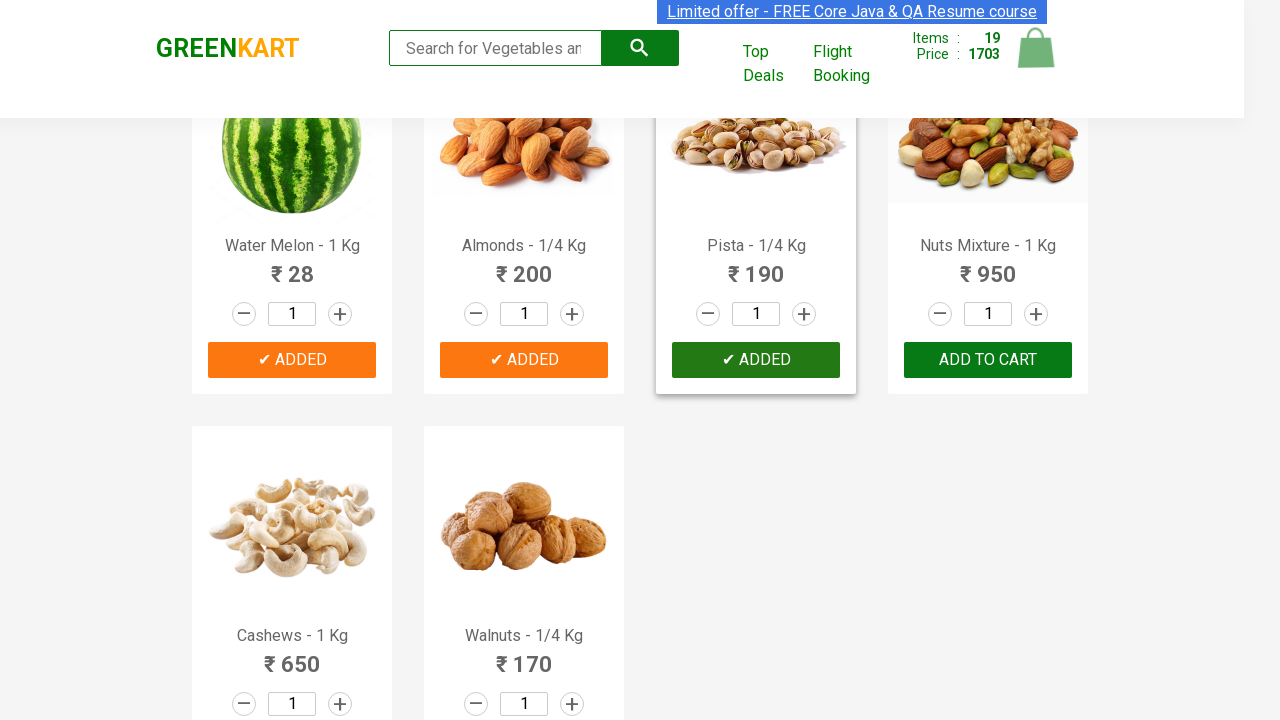

Clicked 'ADD TO CART' button 20 of 30 at (988, 360) on xpath=//button[text()='ADD TO CART'] >> nth=19
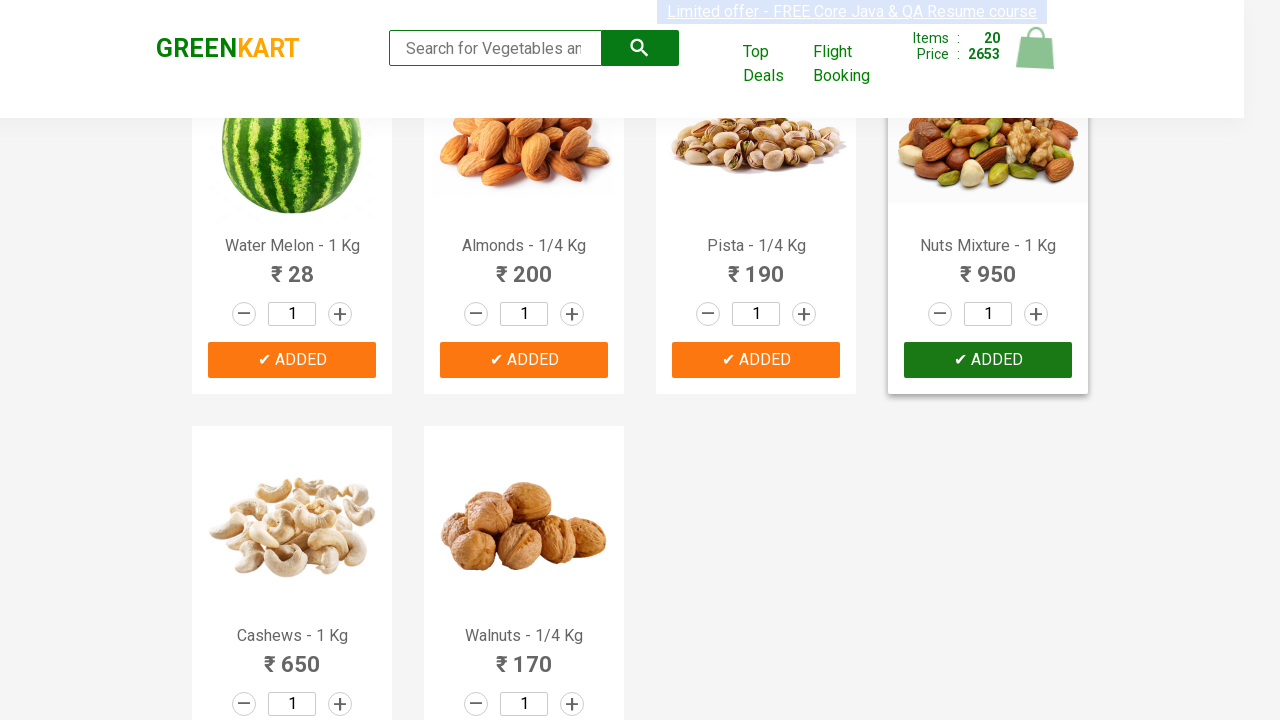

Clicked 'ADD TO CART' button 21 of 30 at (292, 569) on xpath=//button[text()='ADD TO CART'] >> nth=20
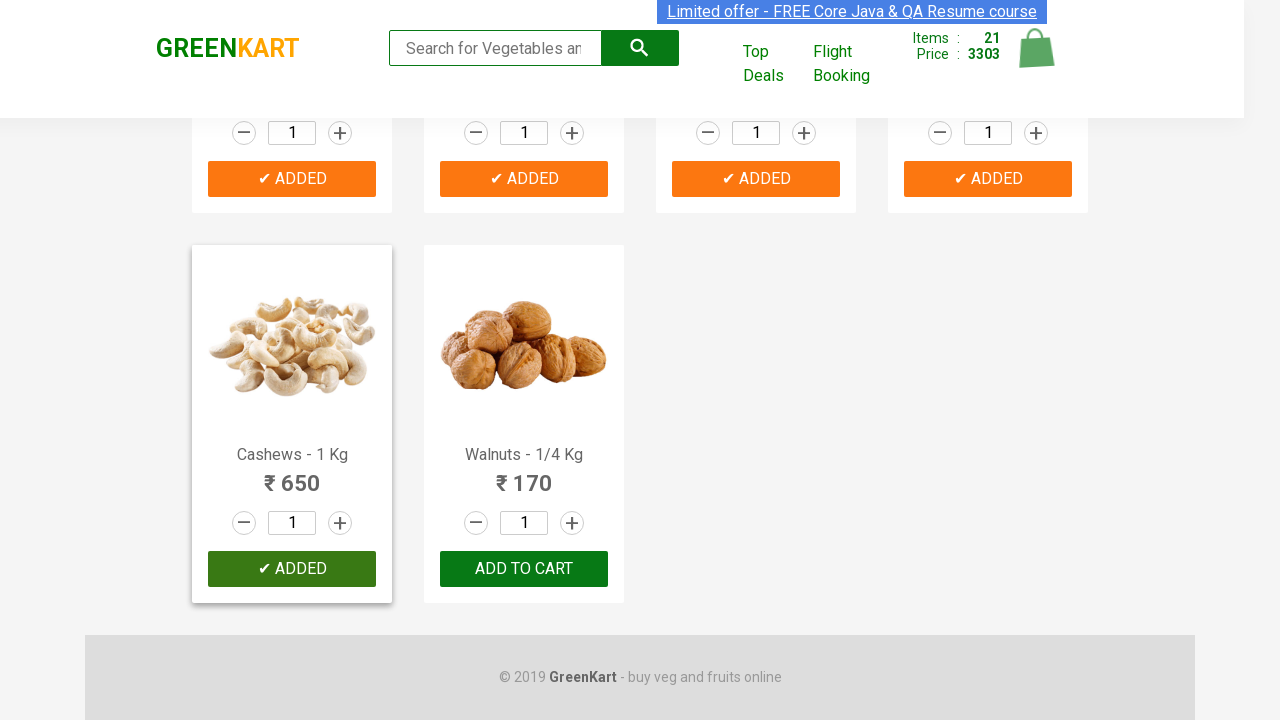

Clicked 'ADD TO CART' button 22 of 30 at (524, 569) on xpath=//button[text()='ADD TO CART'] >> nth=21
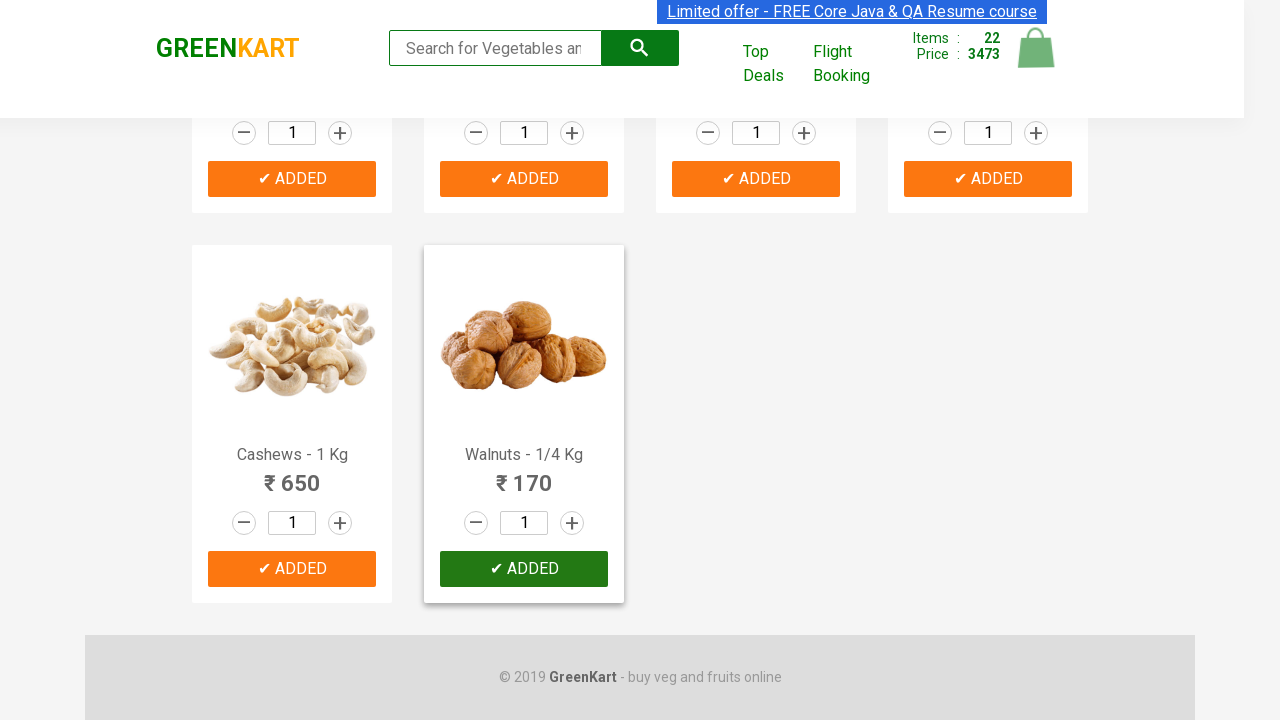

Clicked 'ADD TO CART' button 23 of 30 at (756, 360) on xpath=//button[text()='ADD TO CART'] >> nth=22
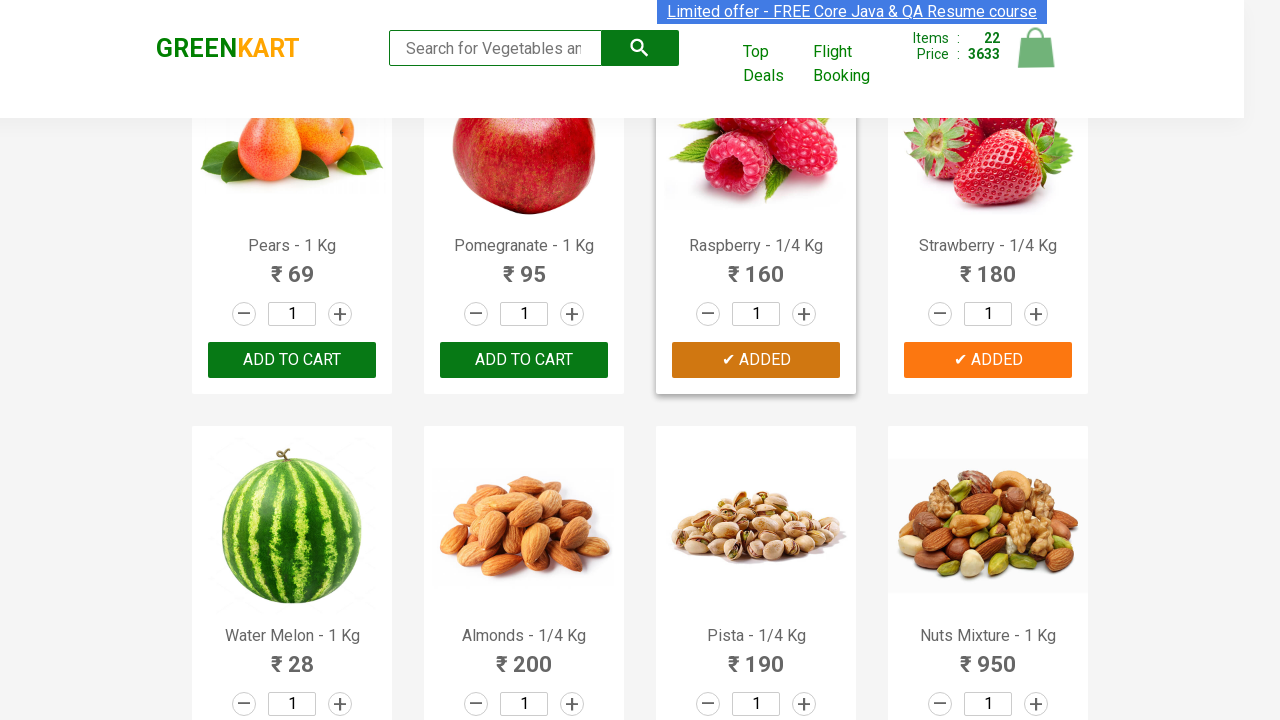

Clicked 'ADD TO CART' button 24 of 30 at (292, 360) on xpath=//button[text()='ADD TO CART'] >> nth=23
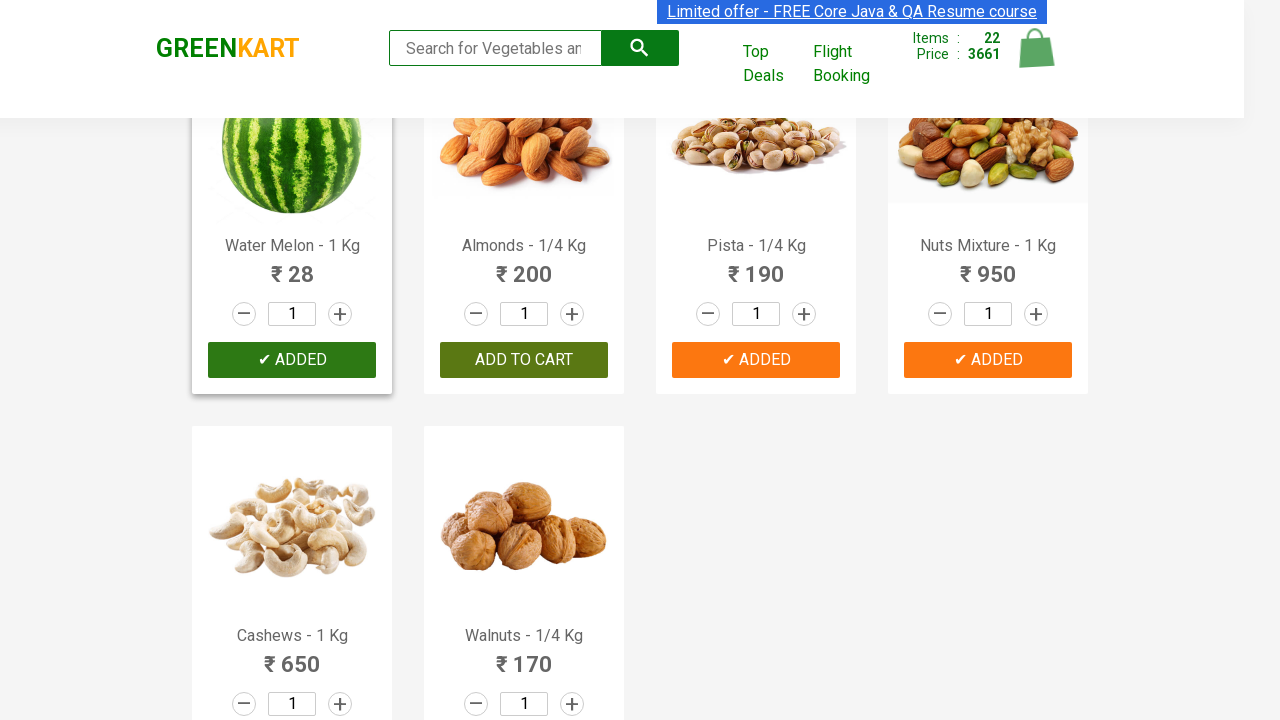

Clicked 'ADD TO CART' button 25 of 30 at (756, 360) on xpath=//button[text()='ADD TO CART'] >> nth=24
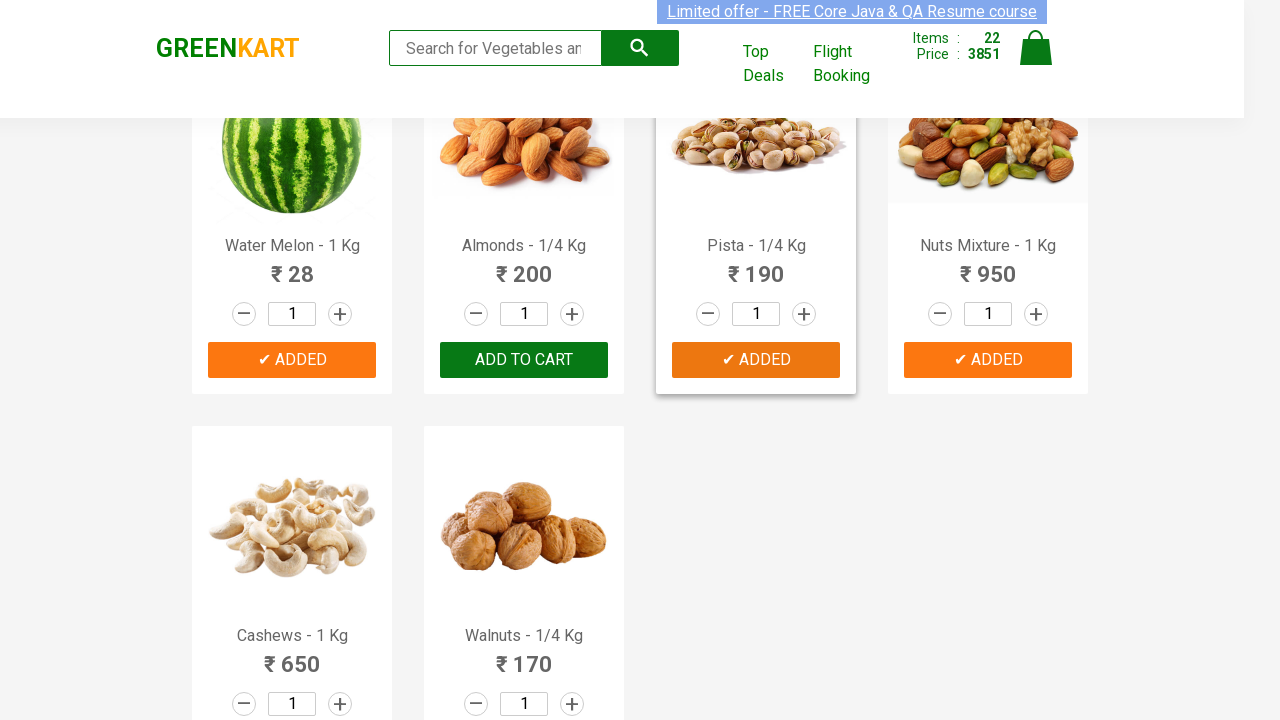

Clicked 'ADD TO CART' button 26 of 30 at (292, 569) on xpath=//button[text()='ADD TO CART'] >> nth=25
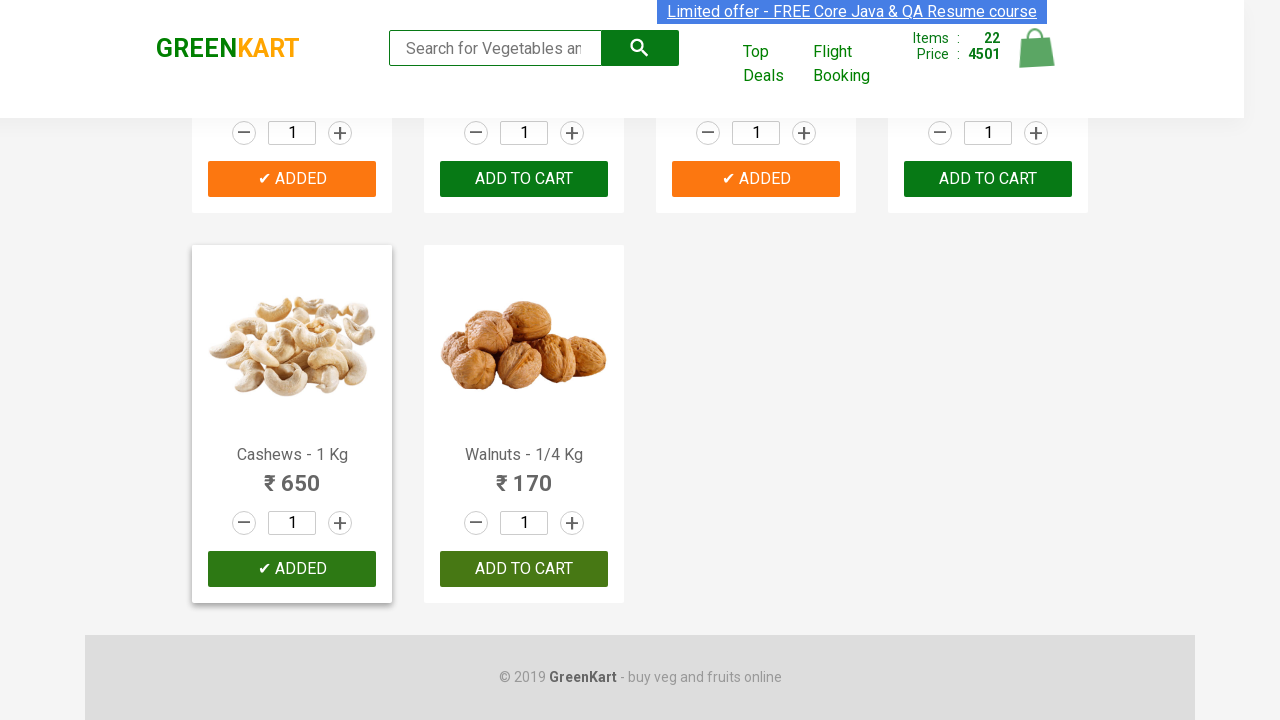

Clicked 'ADD TO CART' button 27 of 30 at (524, 569) on xpath=//button[text()='ADD TO CART'] >> nth=26
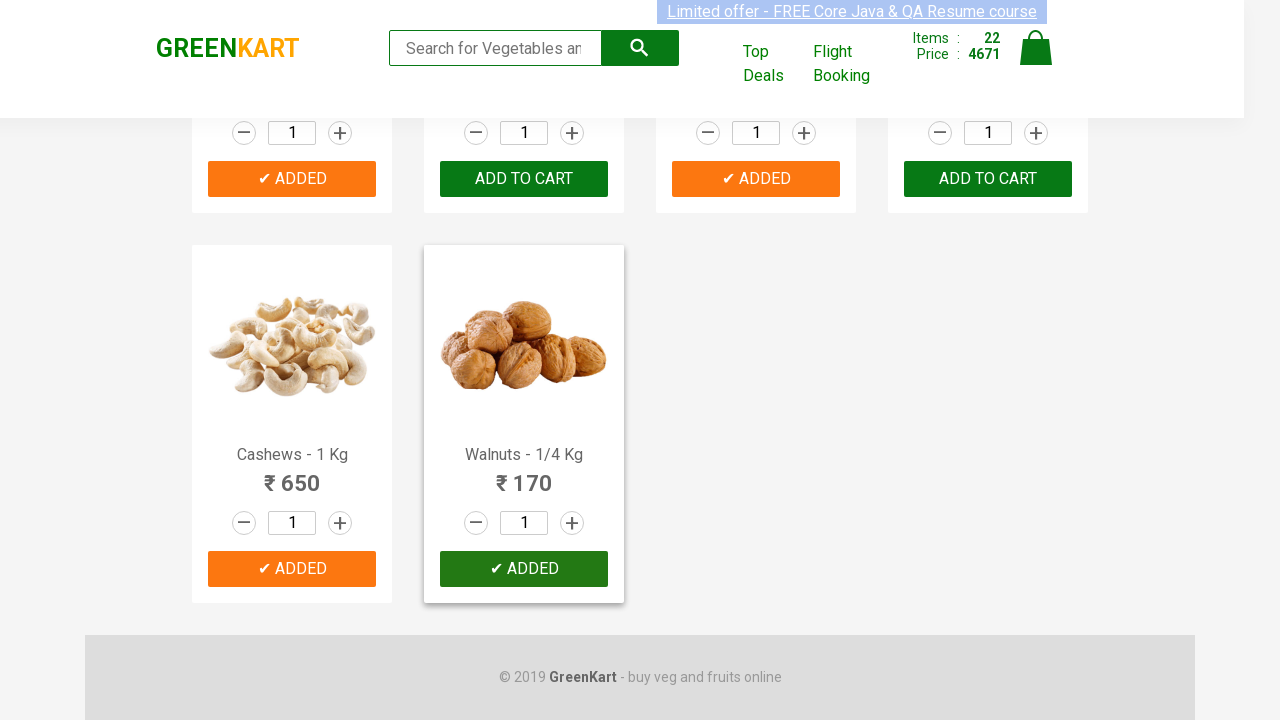

Clicked 'ADD TO CART' button 28 of 30 at (988, 179) on xpath=//button[text()='ADD TO CART'] >> nth=27
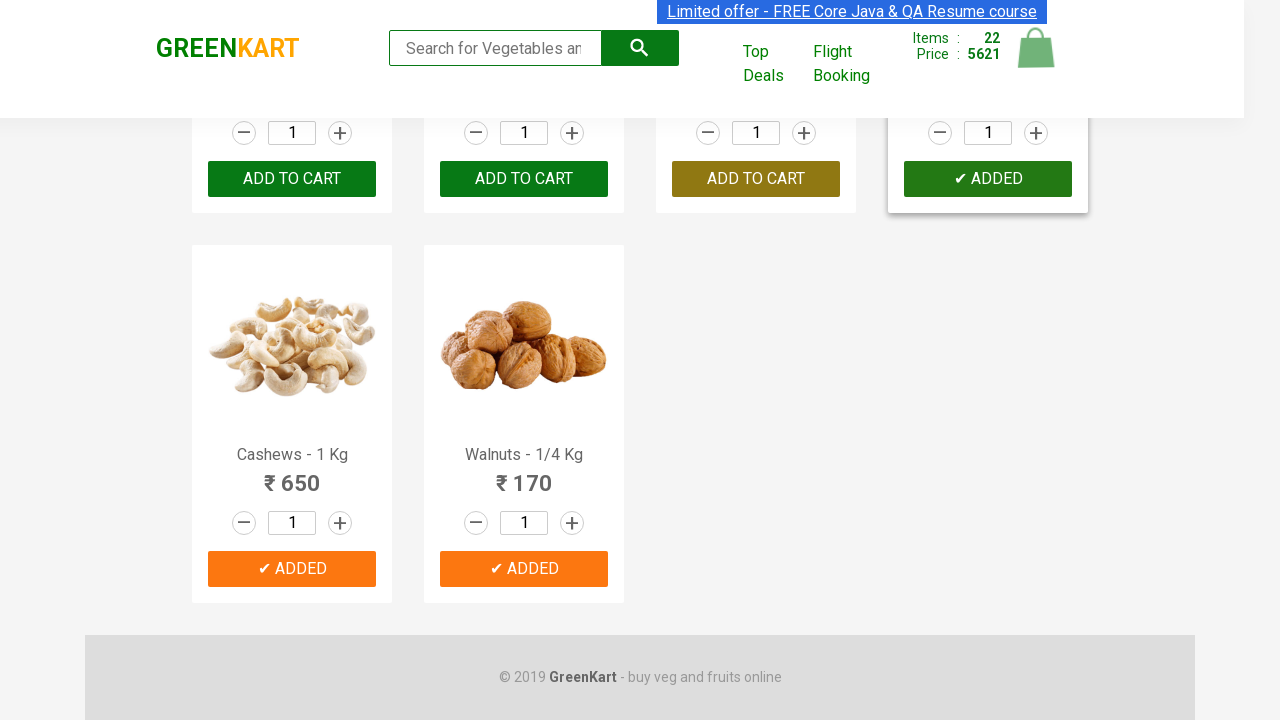

Clicked 'ADD TO CART' button 29 of 30 at (524, 569) on xpath=//button[text()='ADD TO CART'] >> nth=28
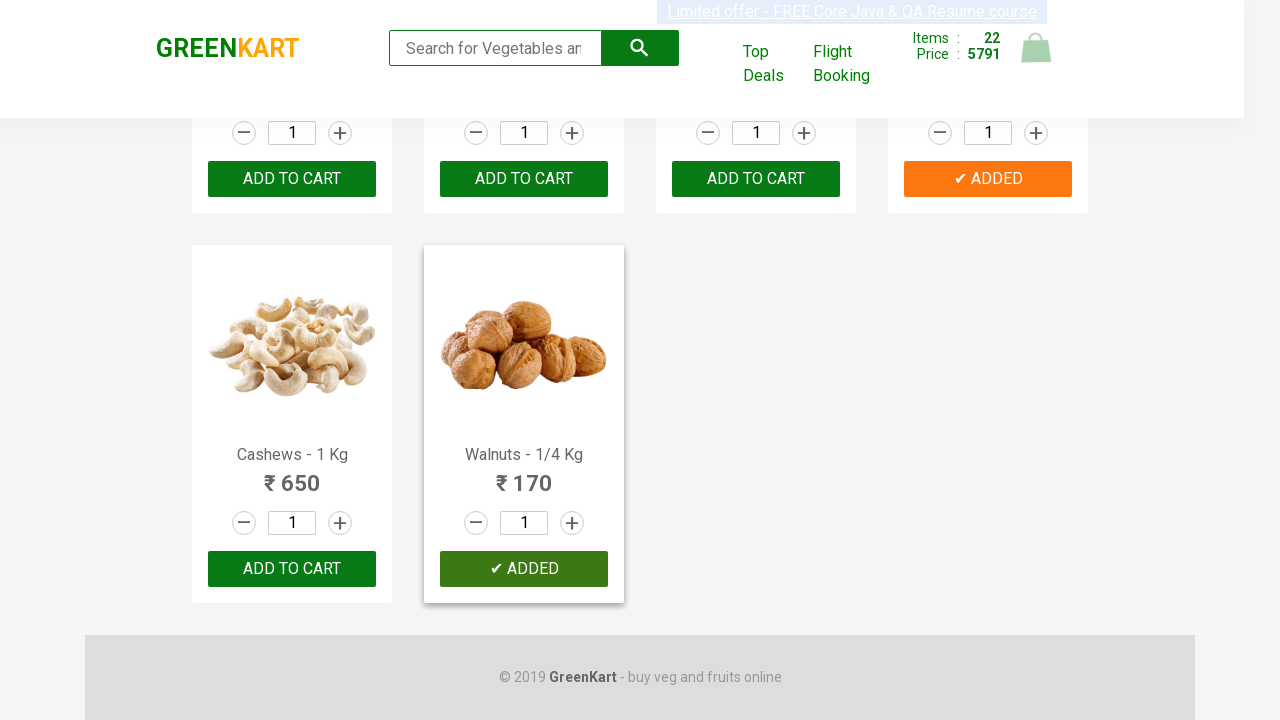

Clicked 'ADD TO CART' button 30 of 30 at (524, 569) on xpath=//button[text()='ADD TO CART'] >> nth=29
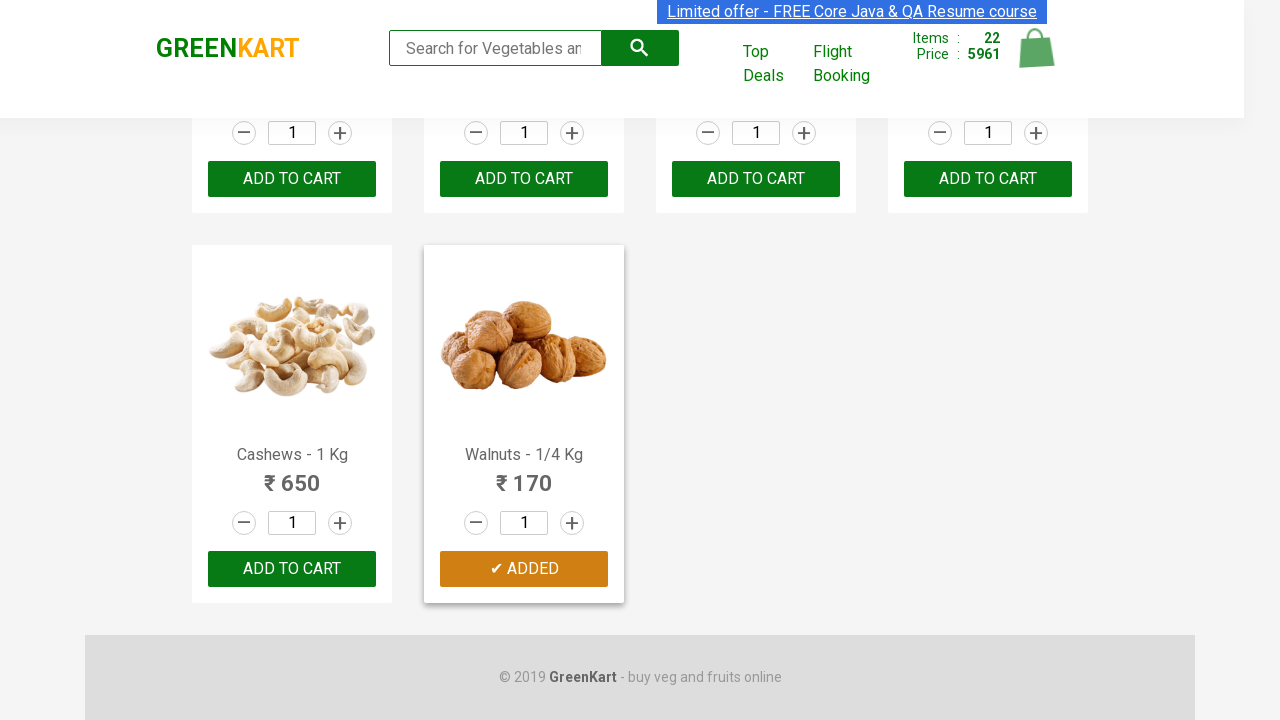

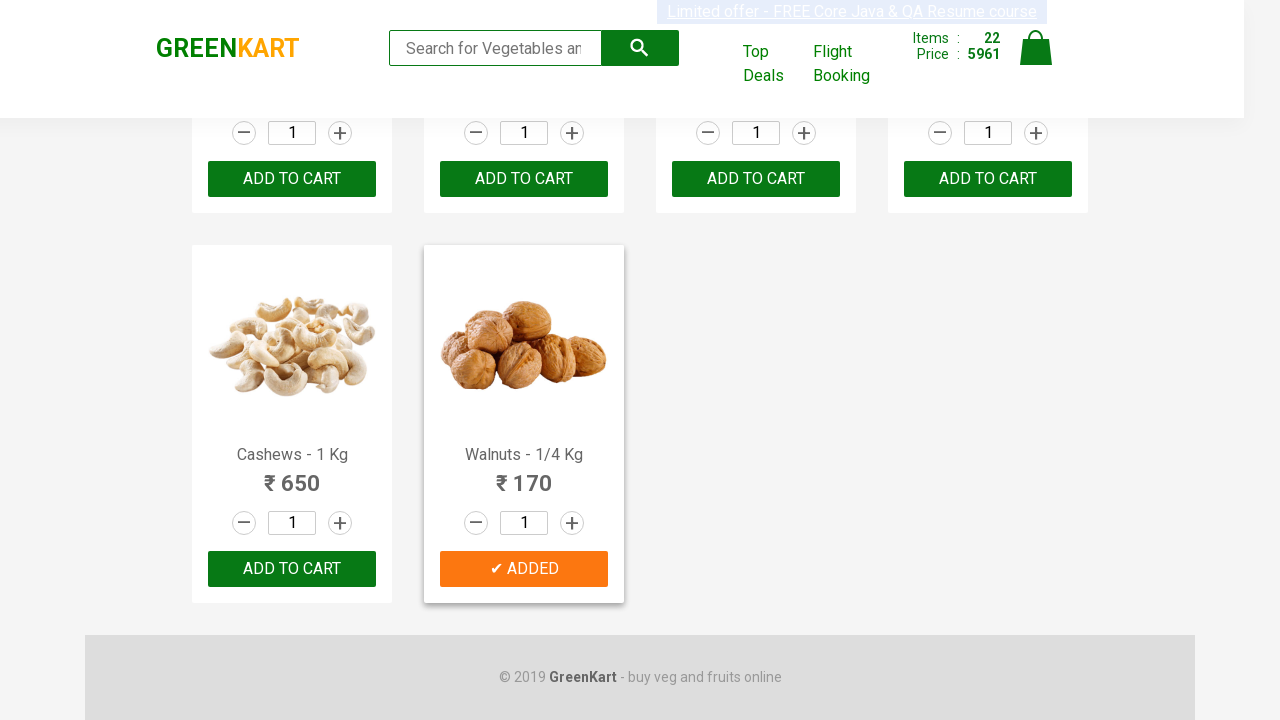